Tests e-commerce shopping flow by searching for products containing "ca", finding and adding "Cashews" to cart, then proceeding through checkout to place an order.

Starting URL: https://rahulshettyacademy.com/seleniumPractise/#/

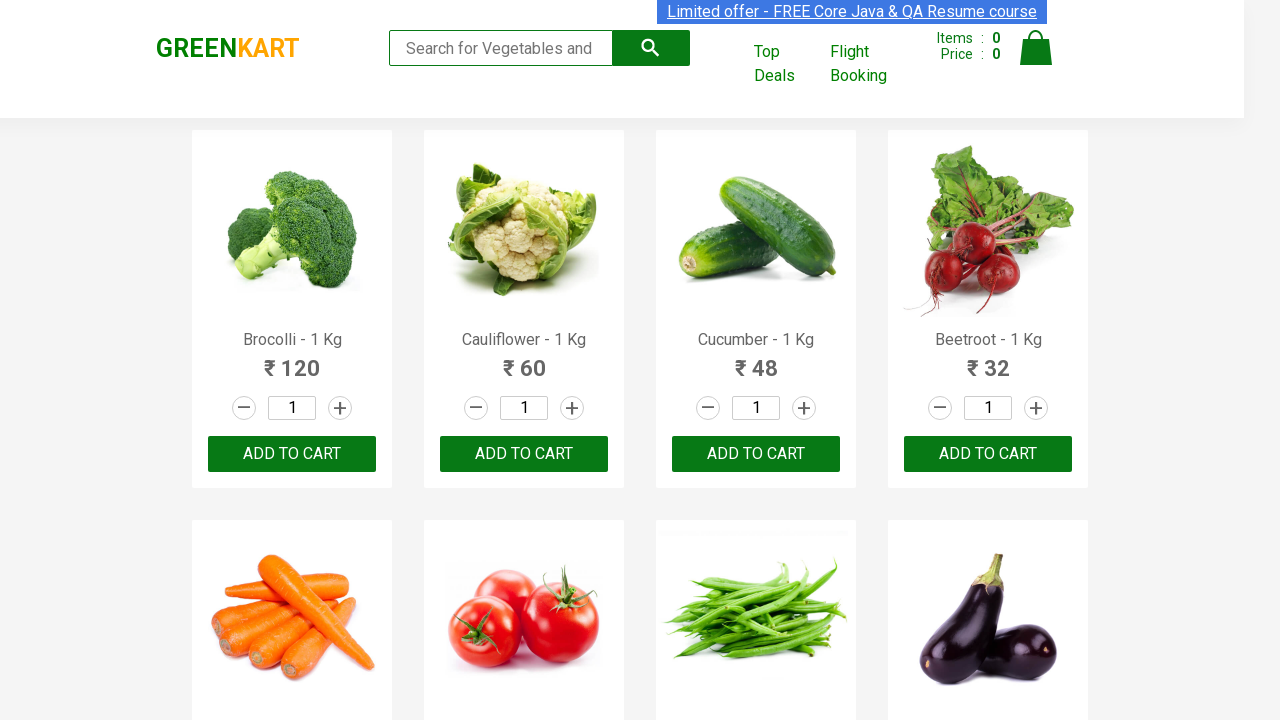

Filled search box with 'ca' on .search-keyword
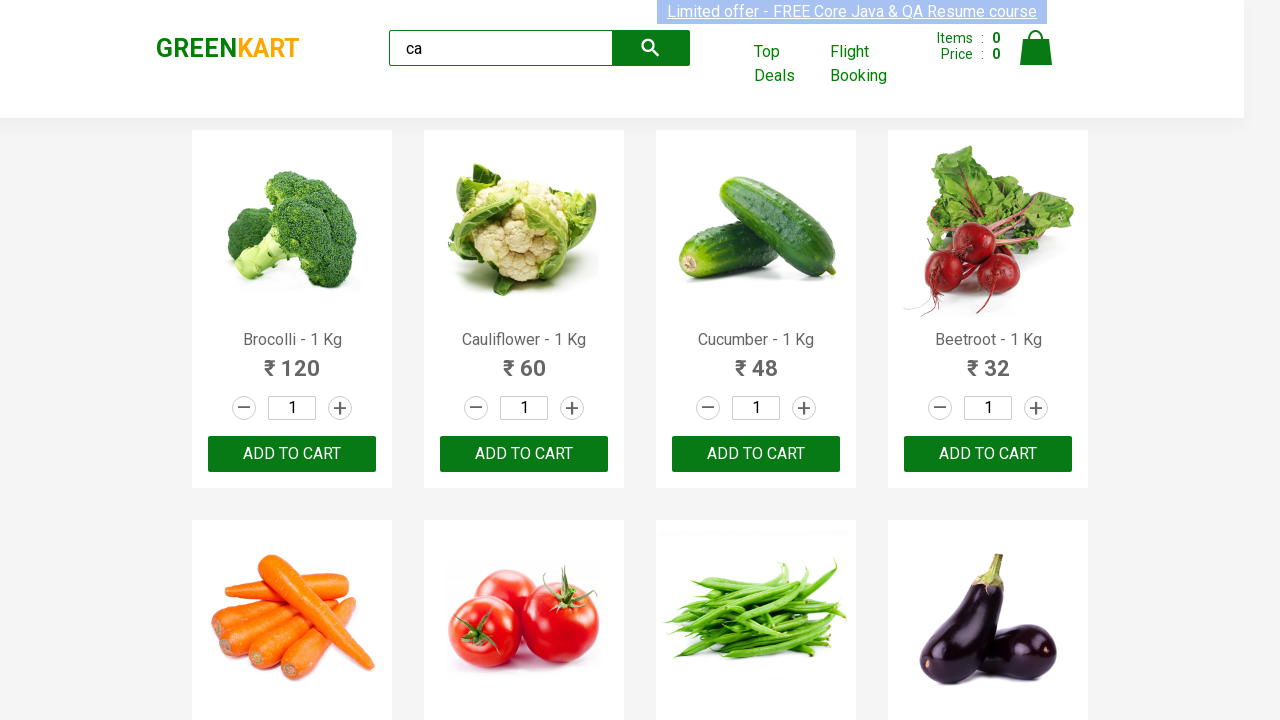

Waited 2 seconds for products to load
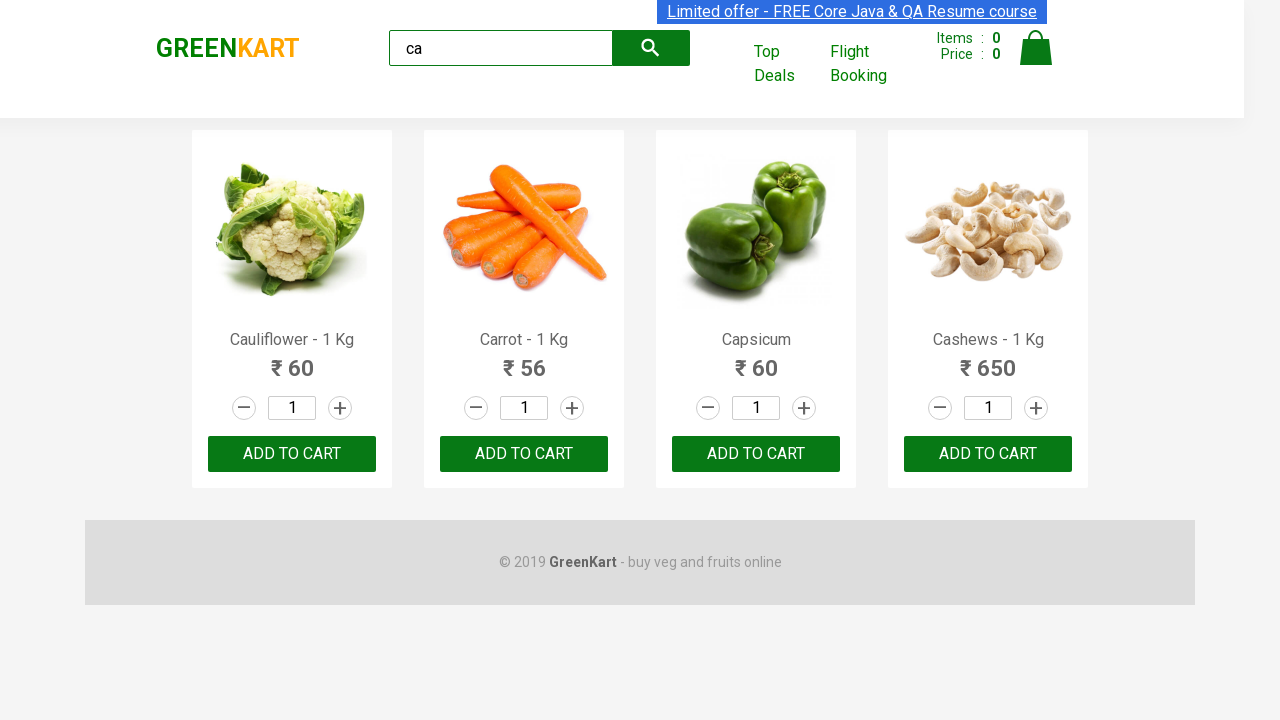

Located all products on the page
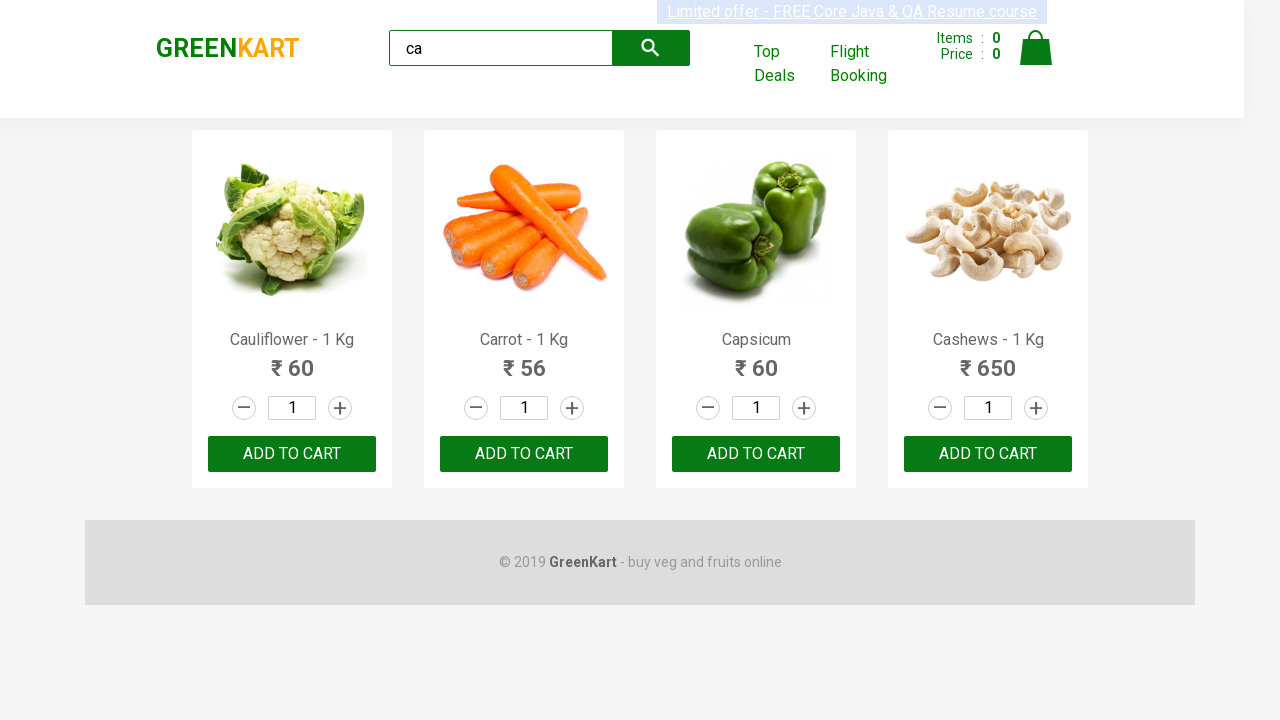

Found 4 products
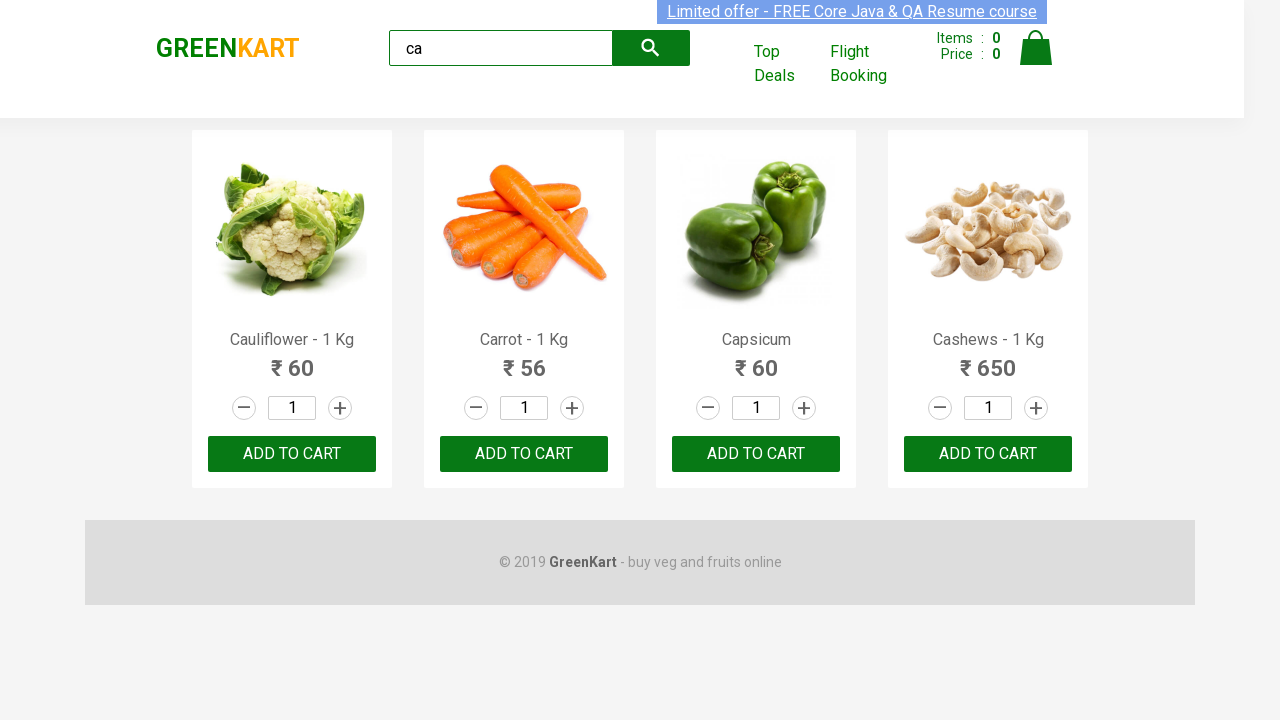

Retrieved product name: Cauliflower - 1 Kg
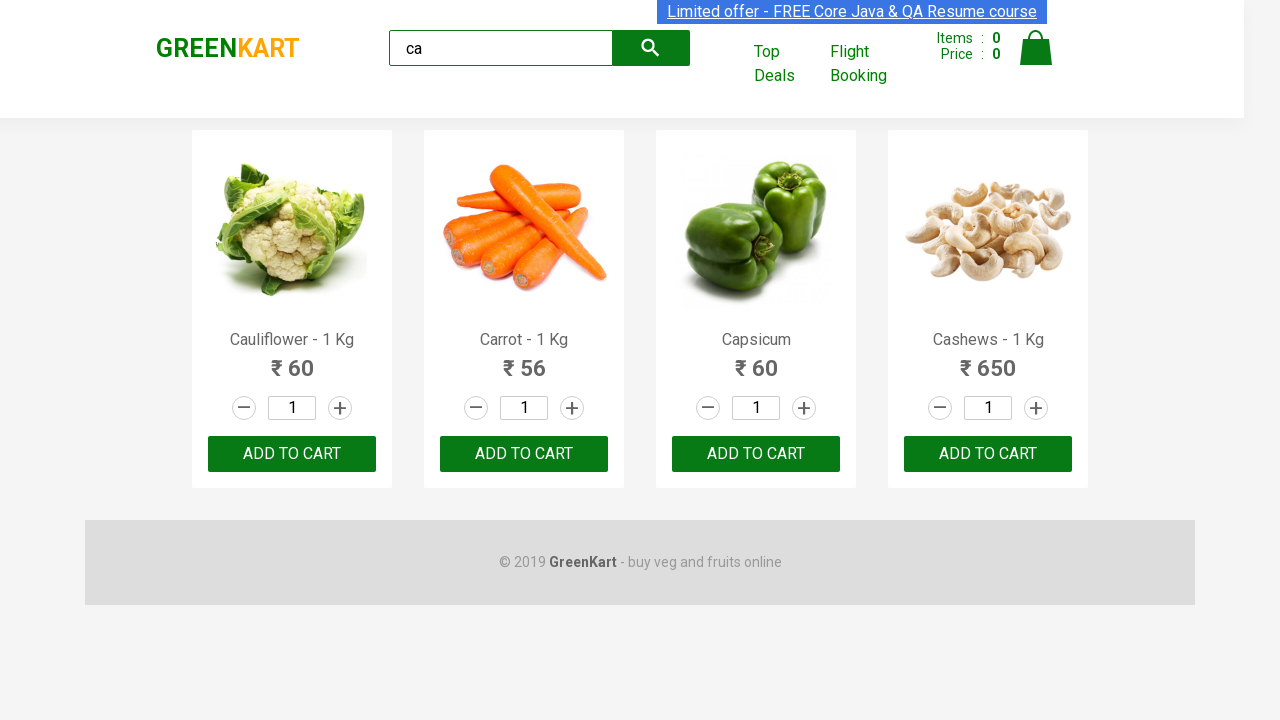

Retrieved product name: Carrot - 1 Kg
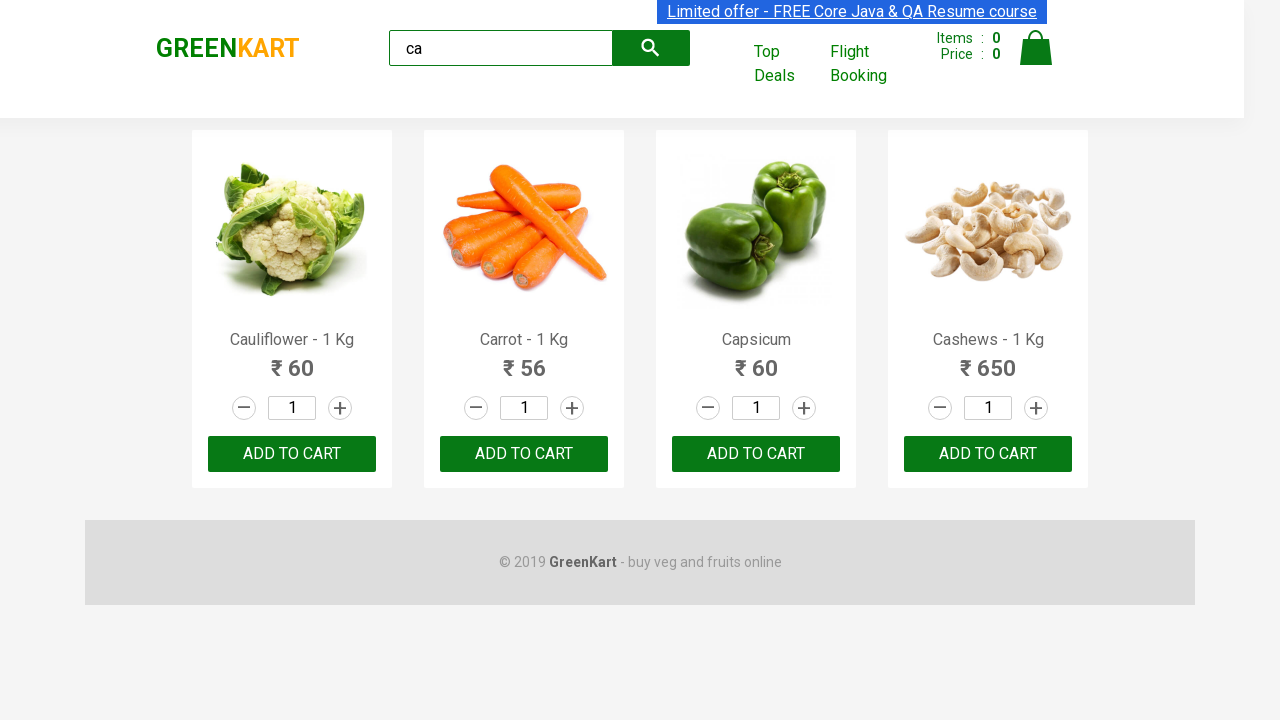

Retrieved product name: Capsicum
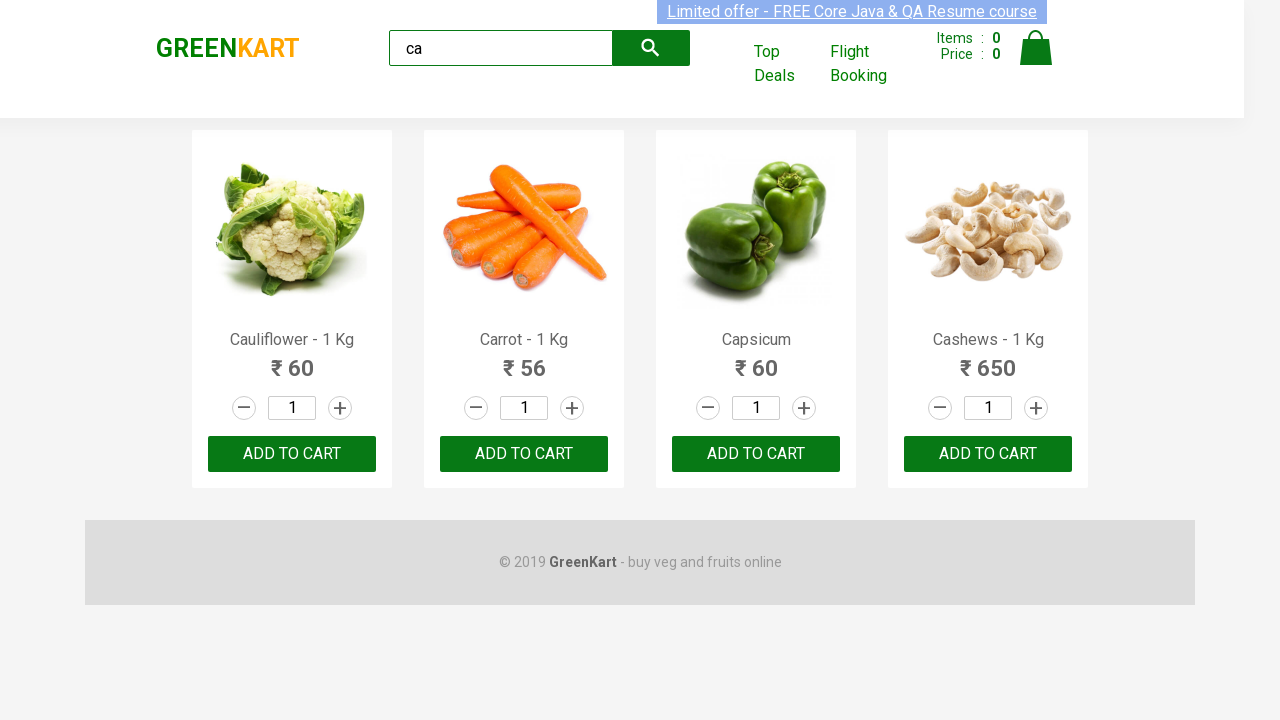

Retrieved product name: Cashews - 1 Kg
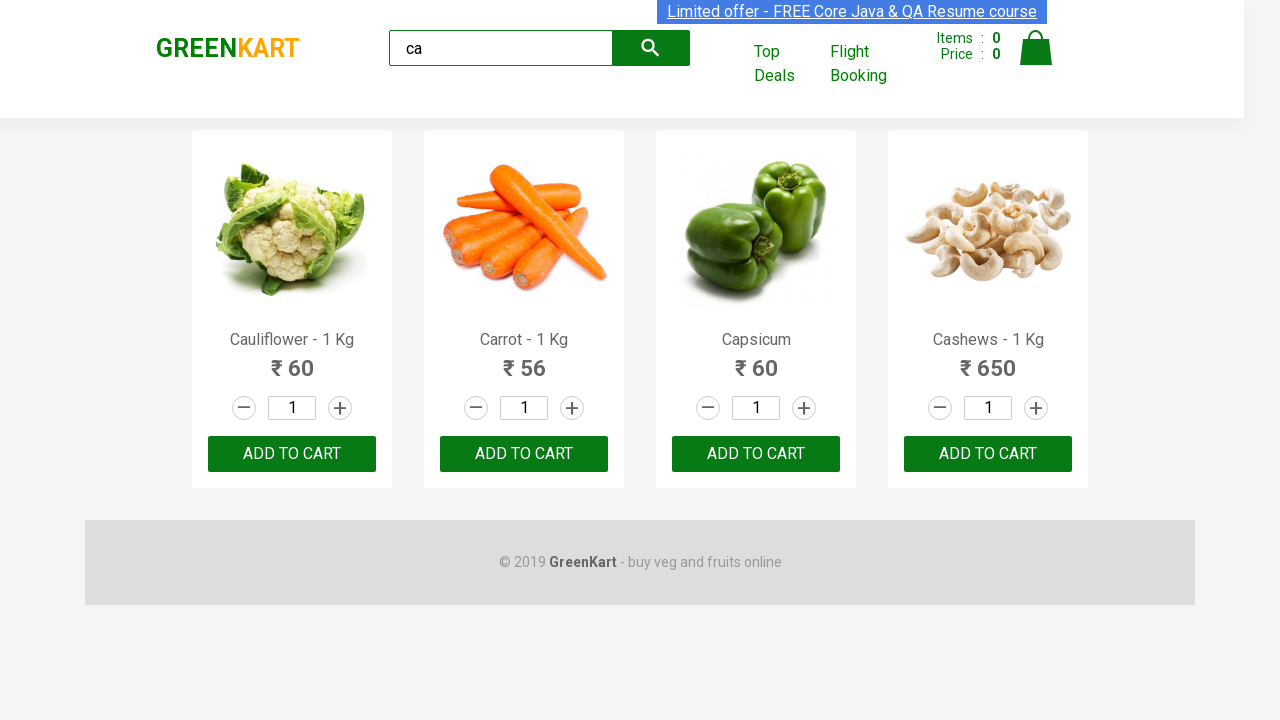

Found Cashews product and clicked Add to Cart button at (988, 454) on .products .product >> nth=3 >> button
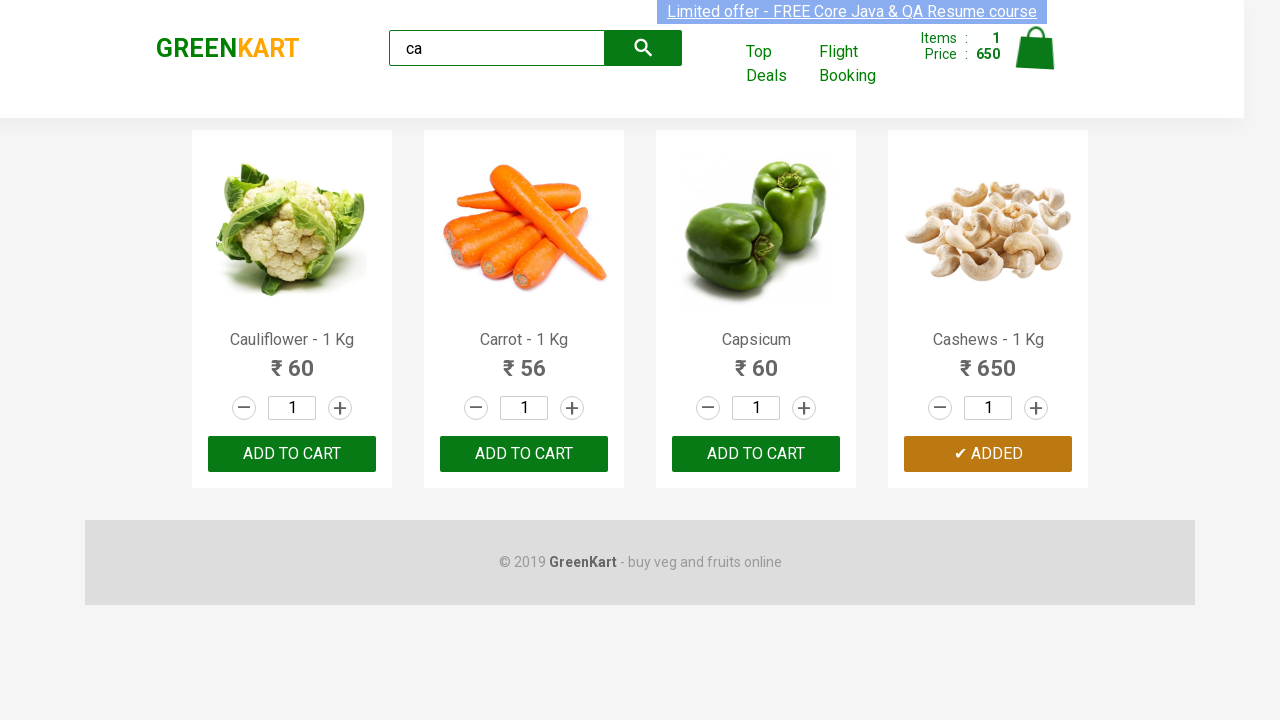

Clicked on cart icon at (1036, 48) on .cart-icon > img
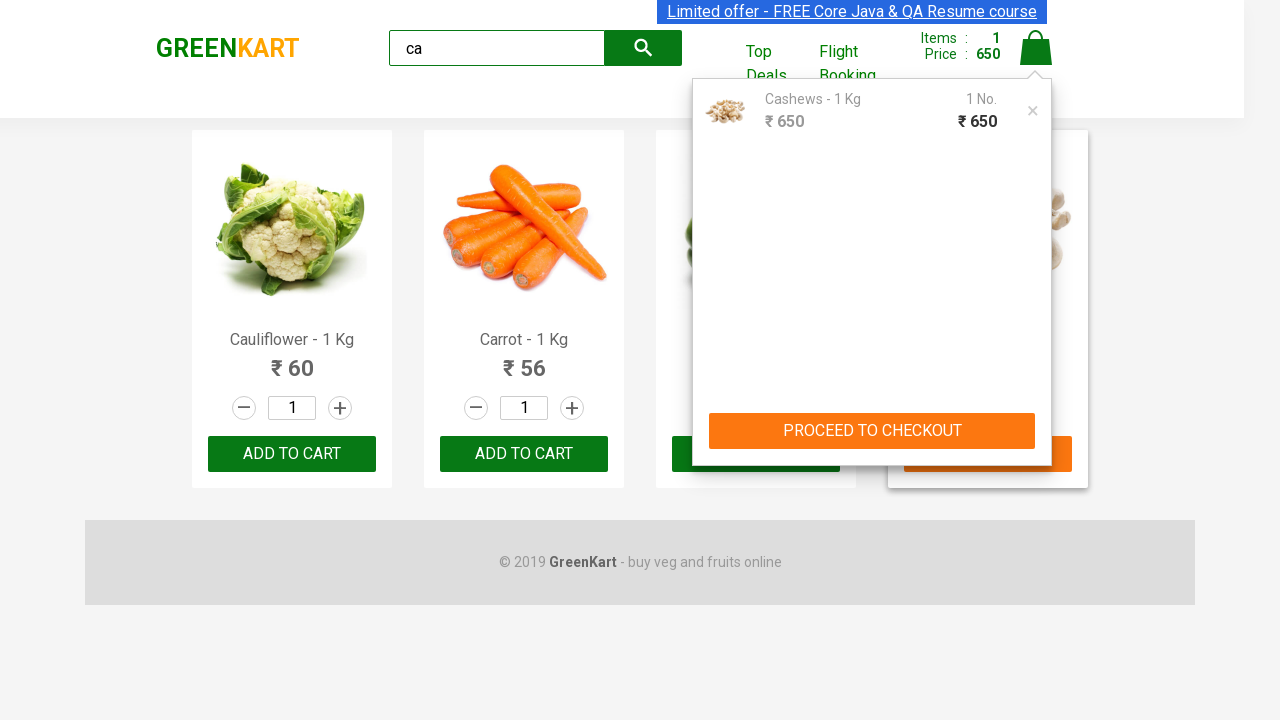

Clicked PROCEED TO CHECKOUT button at (872, 431) on text=PROCEED TO CHECKOUT
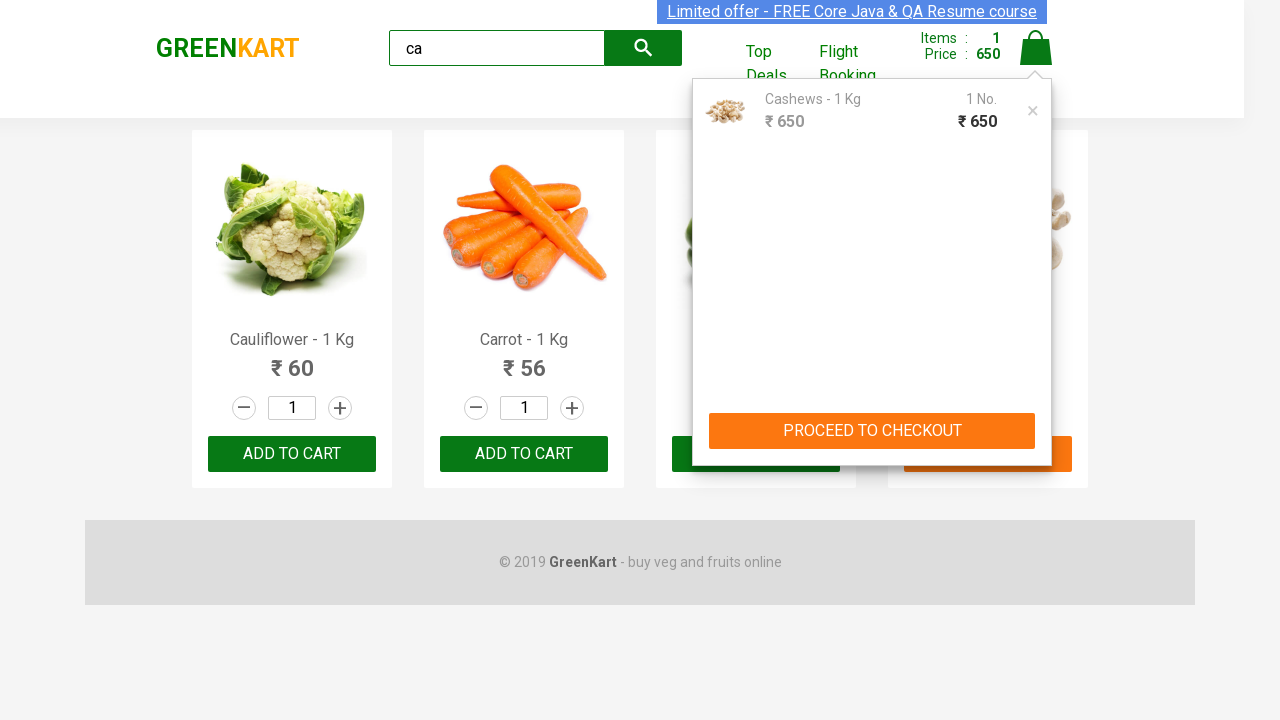

Clicked Place Order button at (1036, 420) on text=Place Order
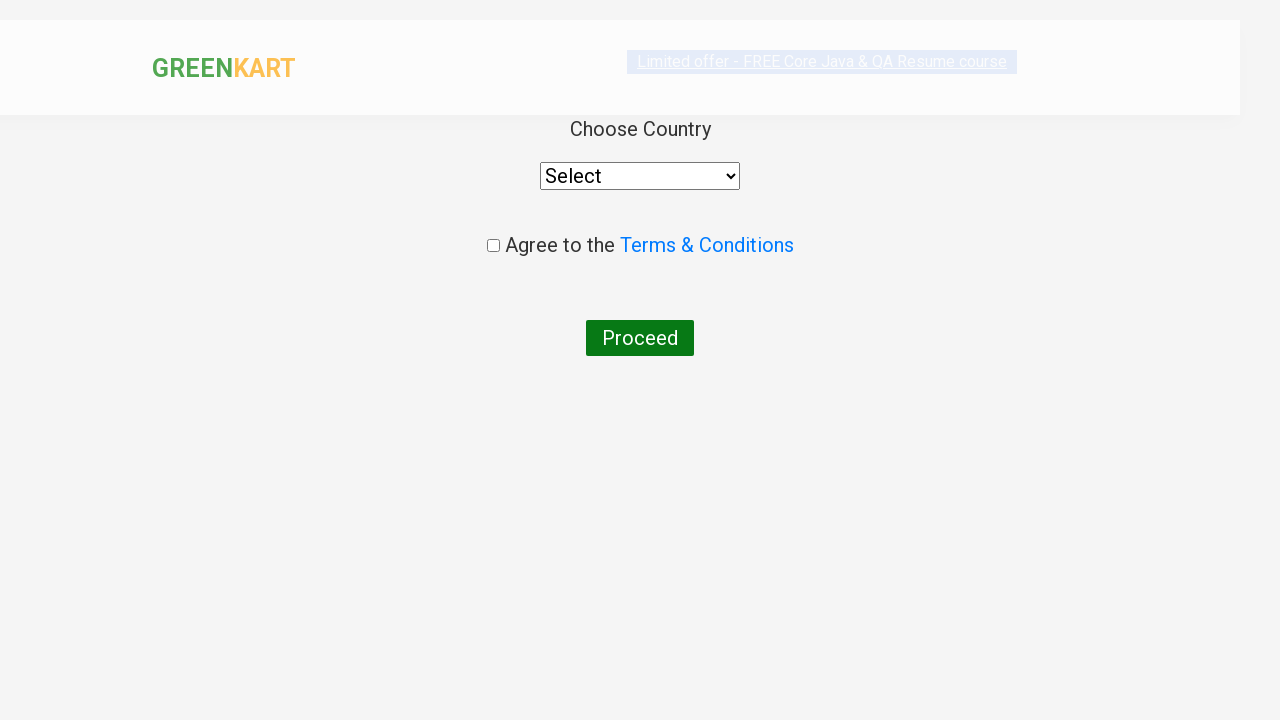

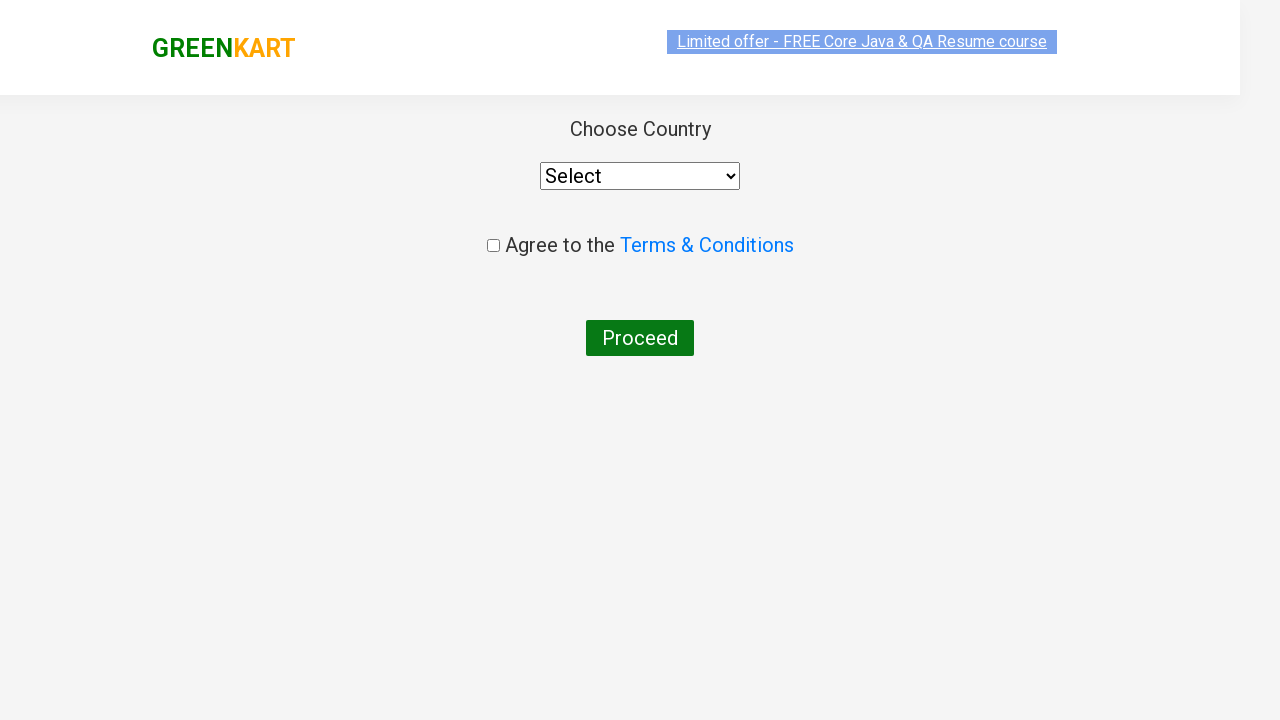